Tests double-click functionality on jQuery API documentation page by performing multiple double-clicks on an element within an iframe

Starting URL: https://api.jquery.com/dblclick/

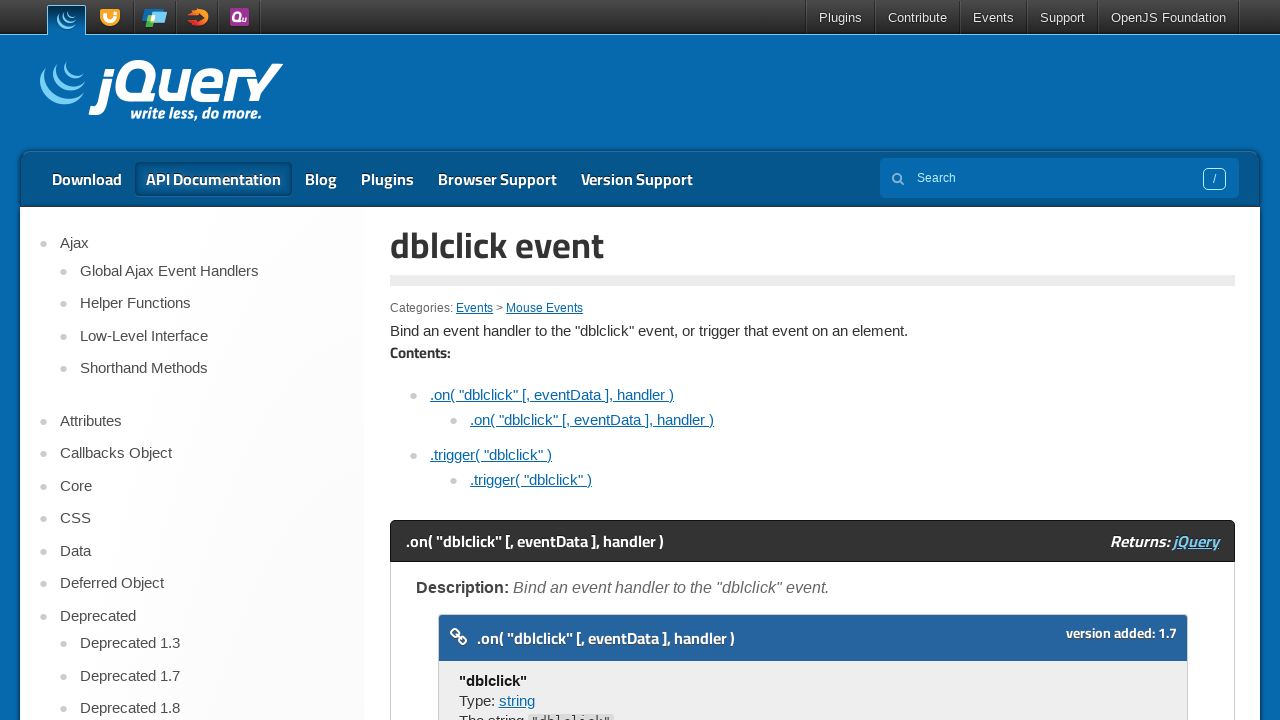

Located first iframe on the page
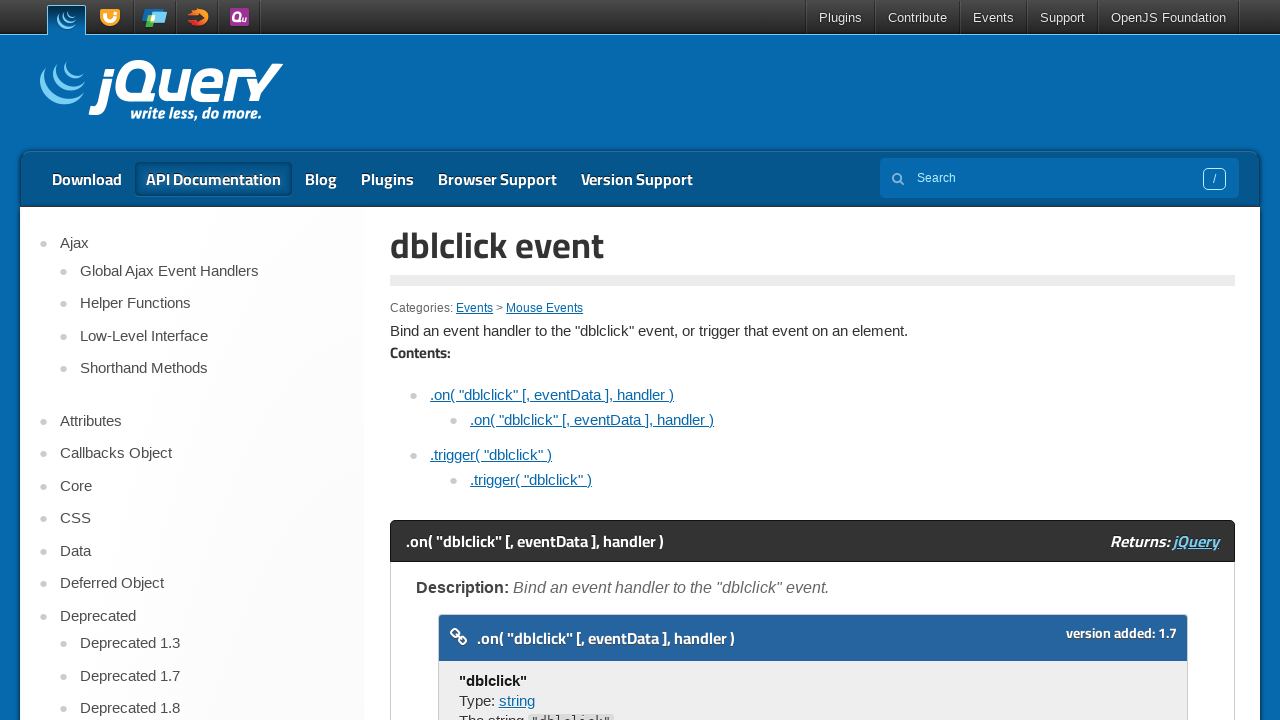

Located target element within iframe using XPath
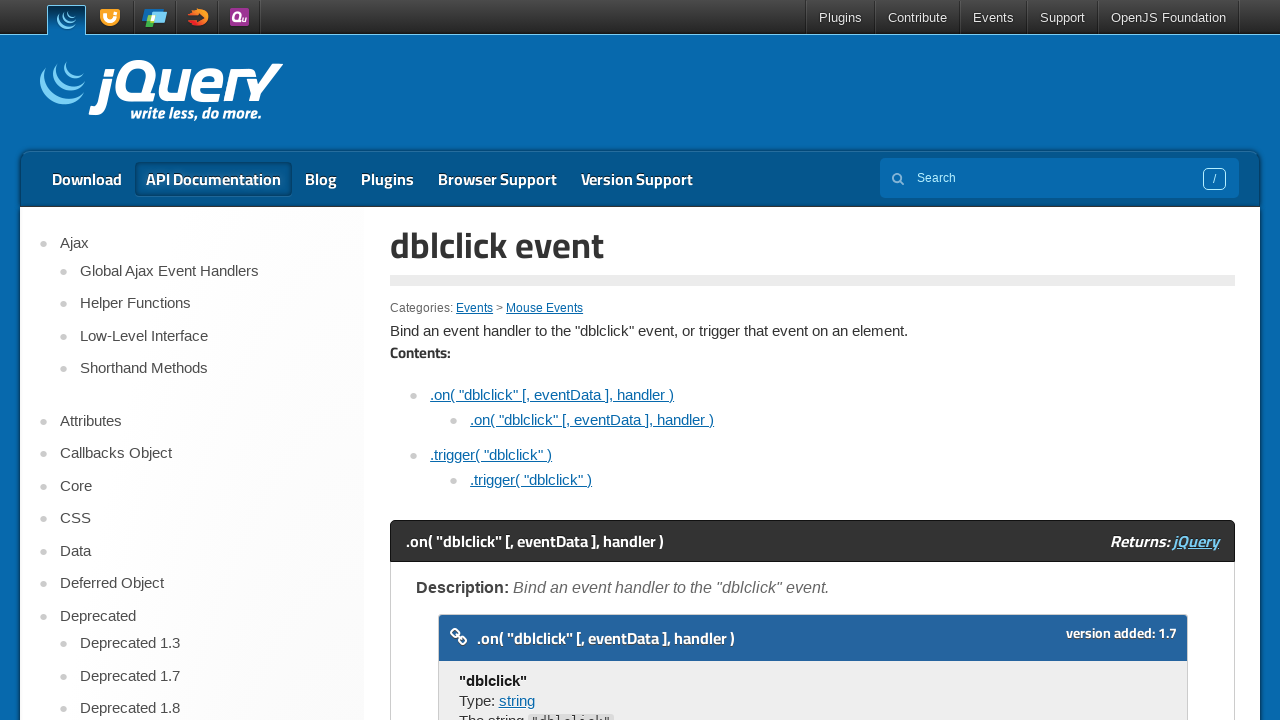

Scrolled element into view if needed
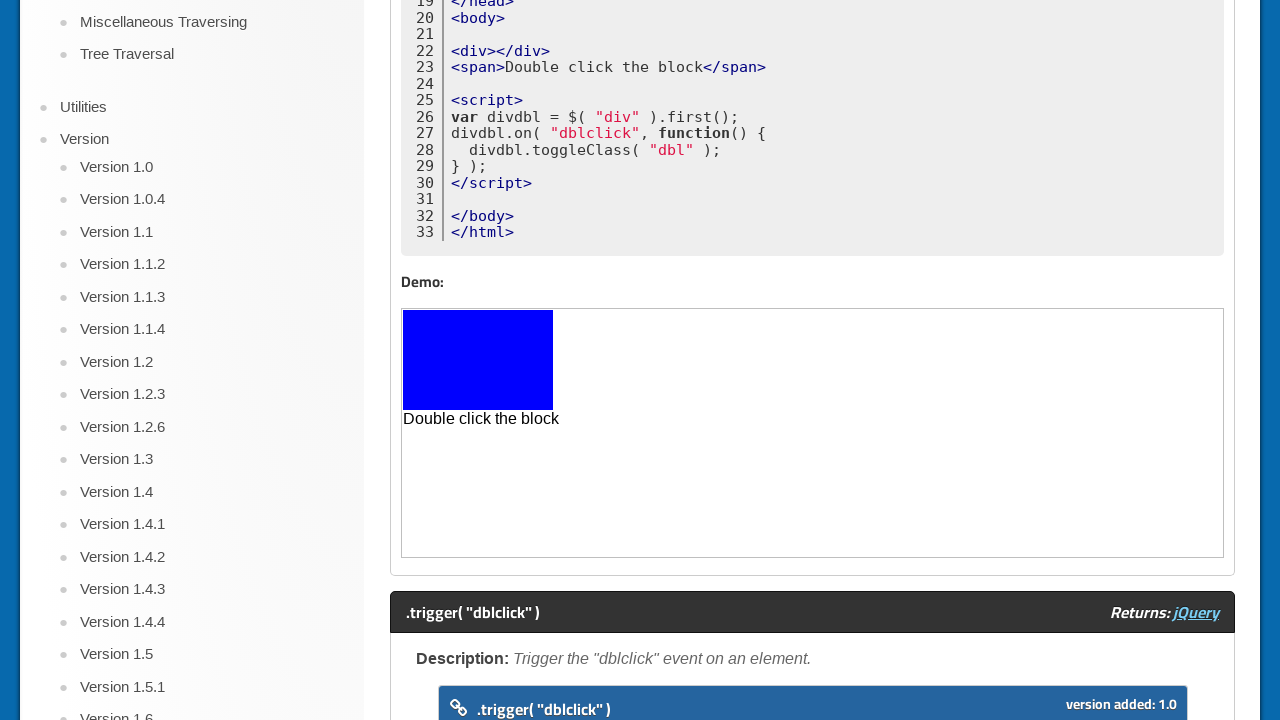

Performed double-click 1 of 4 on the element at (478, 360) on iframe >> nth=0 >> internal:control=enter-frame >> xpath=/html/body/div
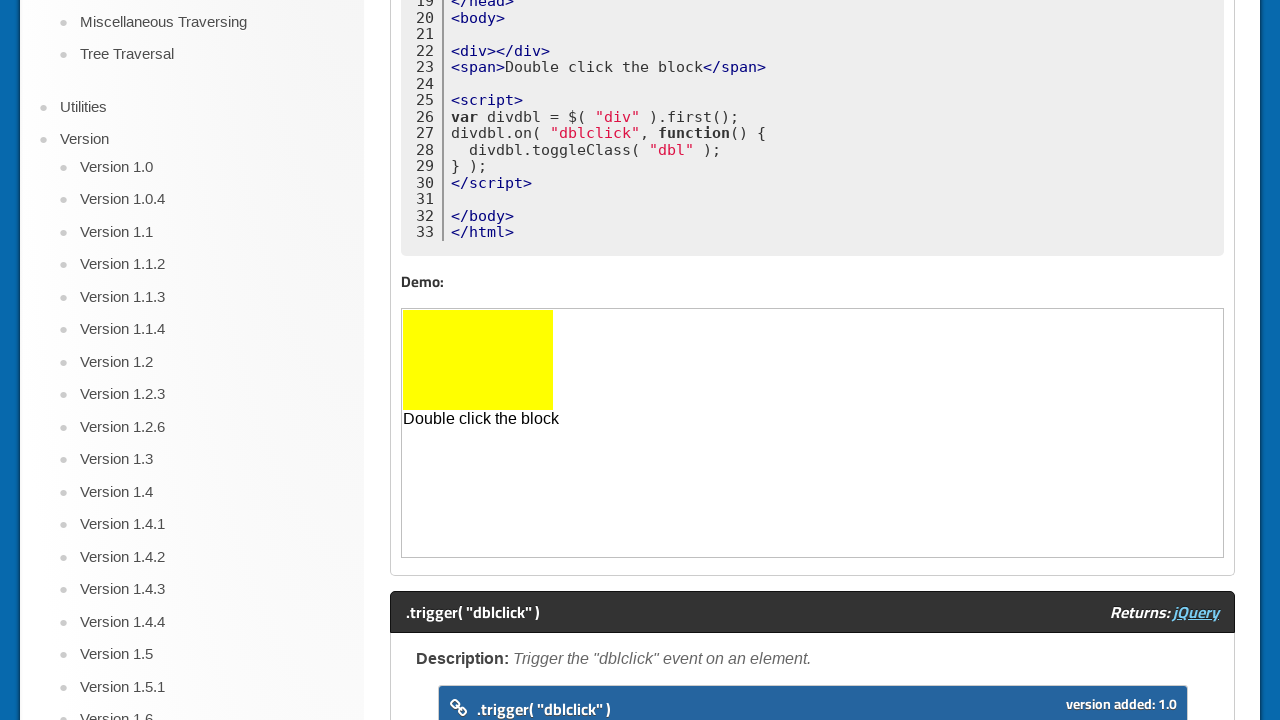

Performed double-click 2 of 4 on the element at (478, 360) on iframe >> nth=0 >> internal:control=enter-frame >> xpath=/html/body/div
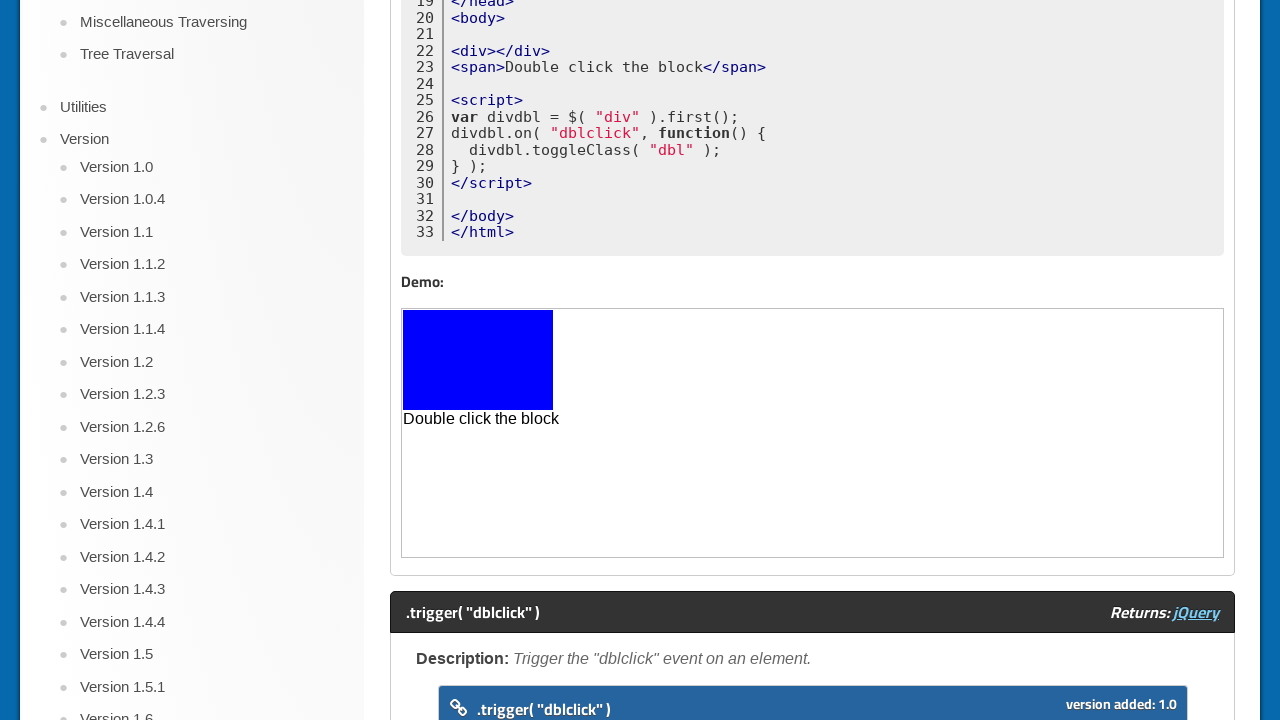

Performed double-click 3 of 4 on the element at (478, 360) on iframe >> nth=0 >> internal:control=enter-frame >> xpath=/html/body/div
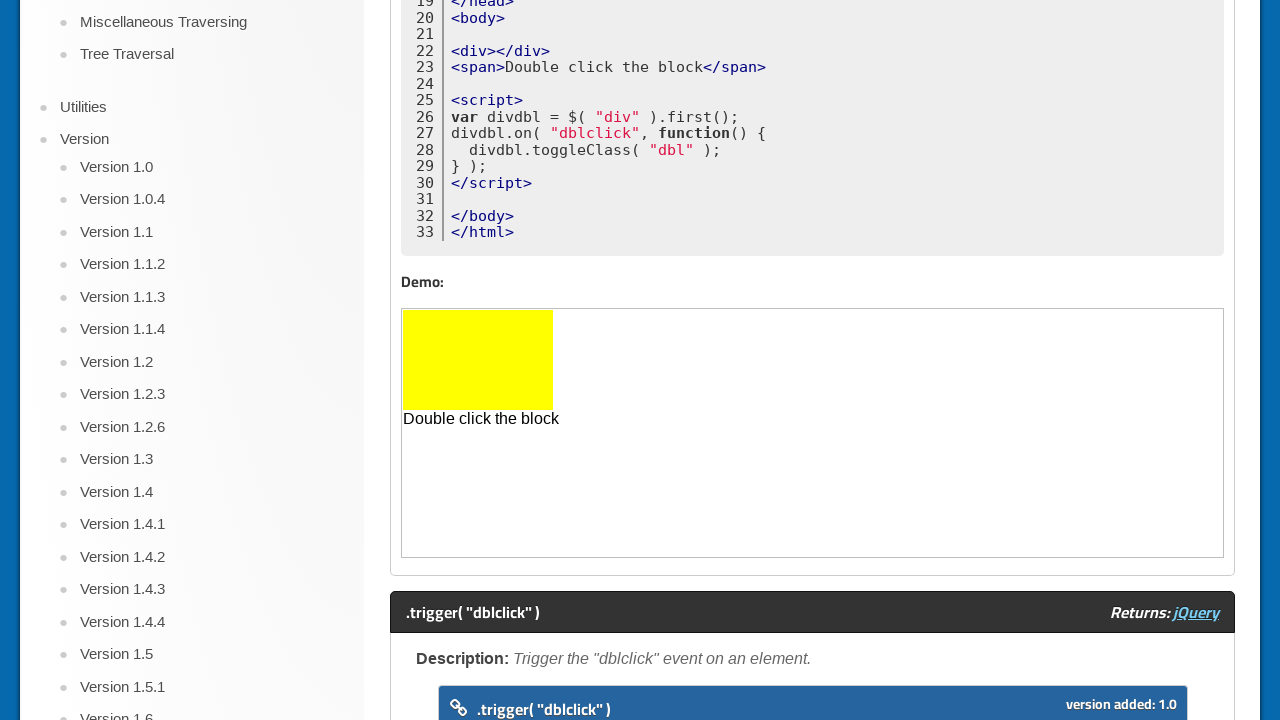

Performed double-click 4 of 4 on the element at (478, 360) on iframe >> nth=0 >> internal:control=enter-frame >> xpath=/html/body/div
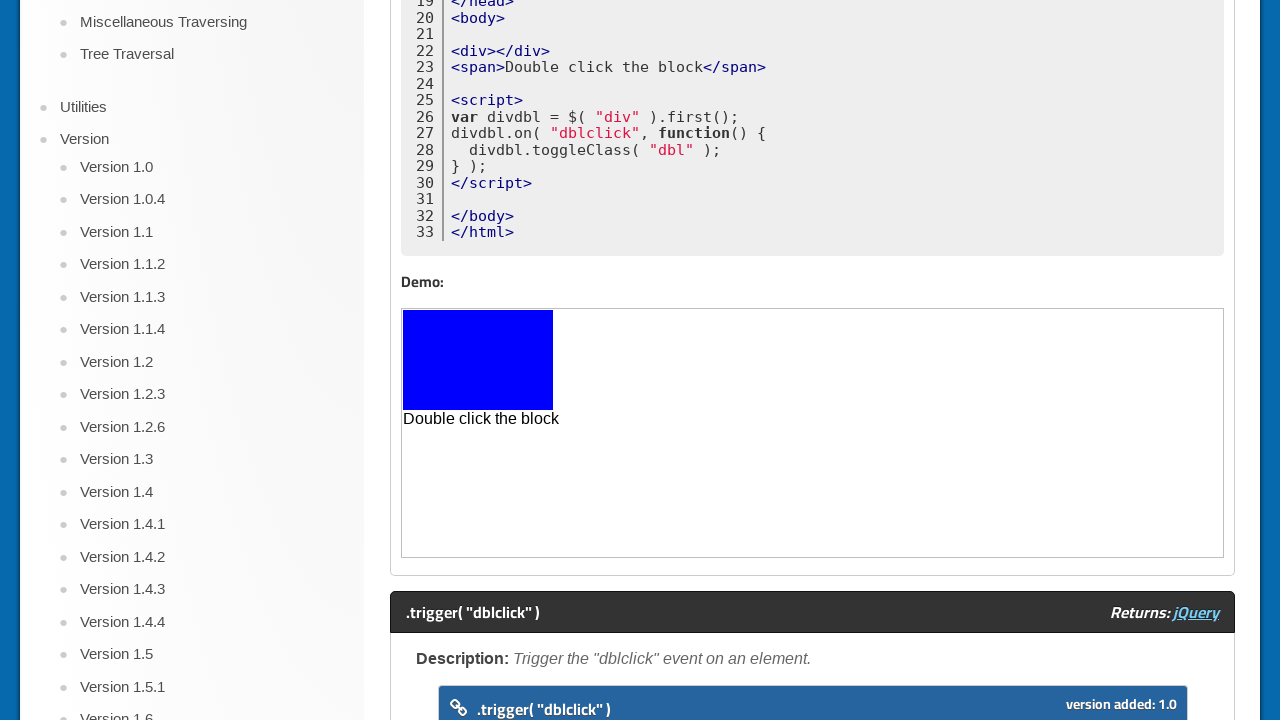

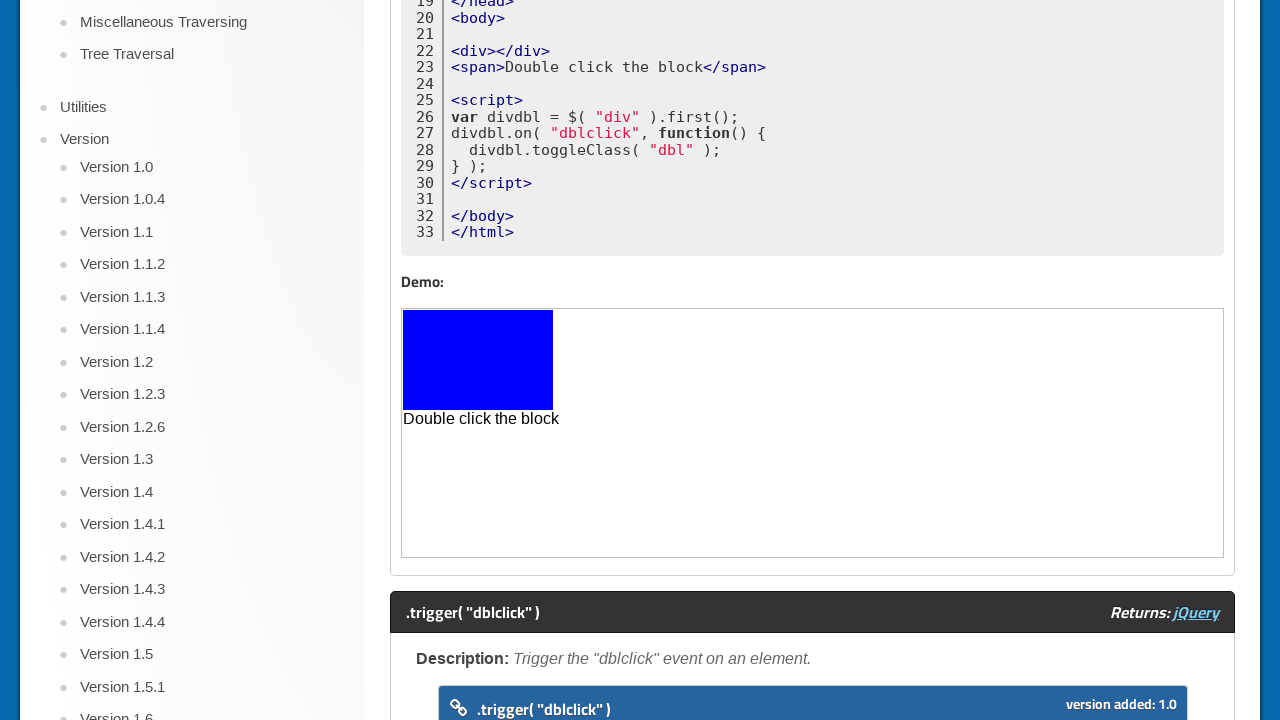